Tests Target.com search functionality by entering a product query and clicking the search button

Starting URL: https://www.target.com/

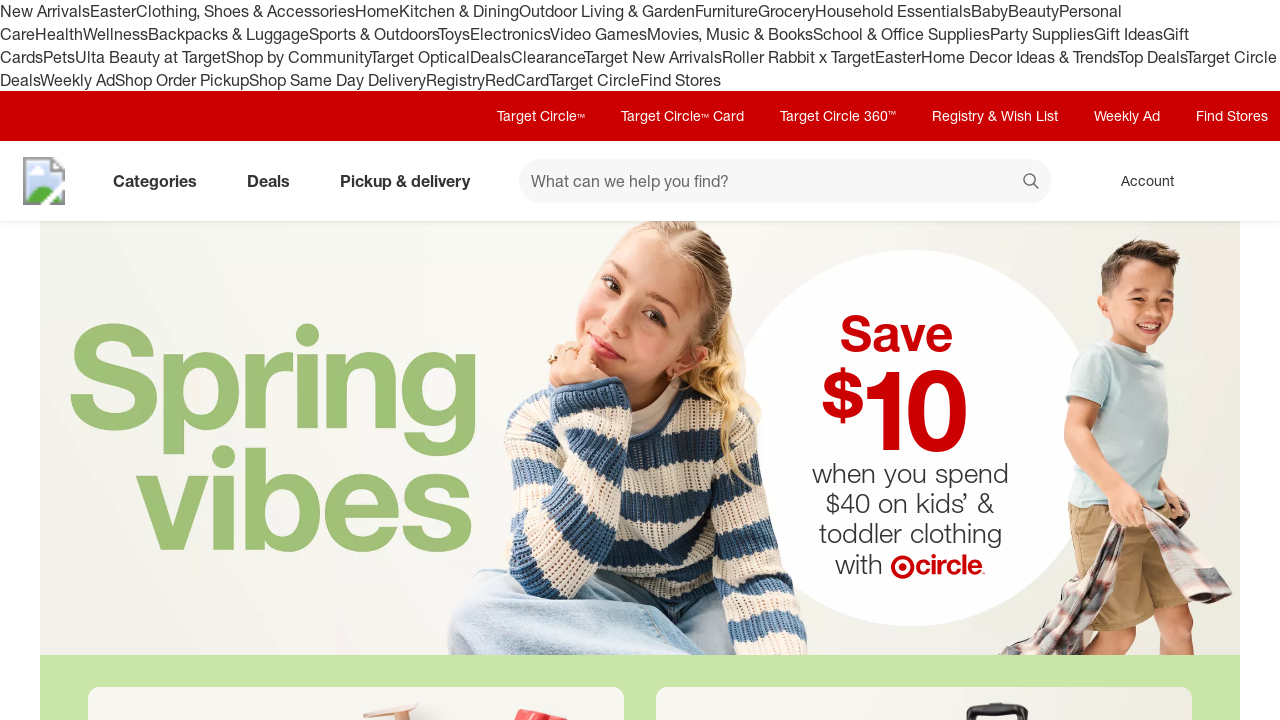

Filled search field with 'coffee maker' on #search
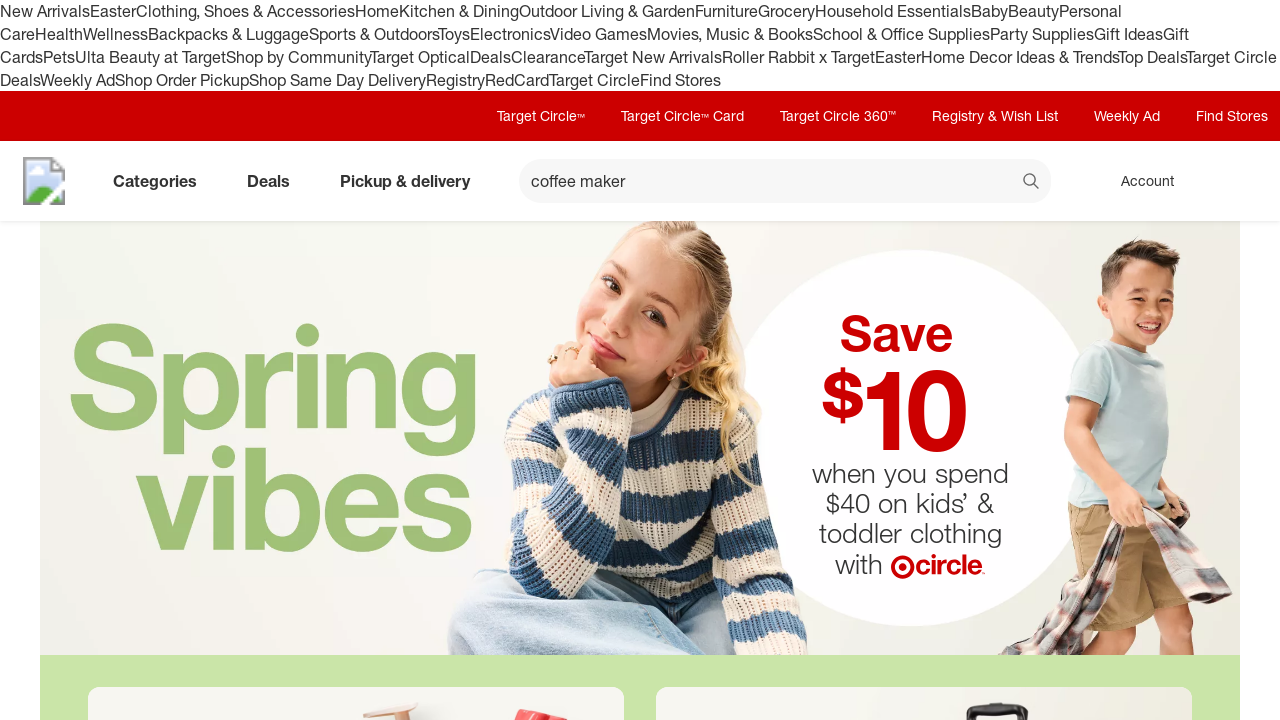

Clicked search button to search for product at (1032, 183) on xpath=//button[@data-test='@web/Search/SearchButton']
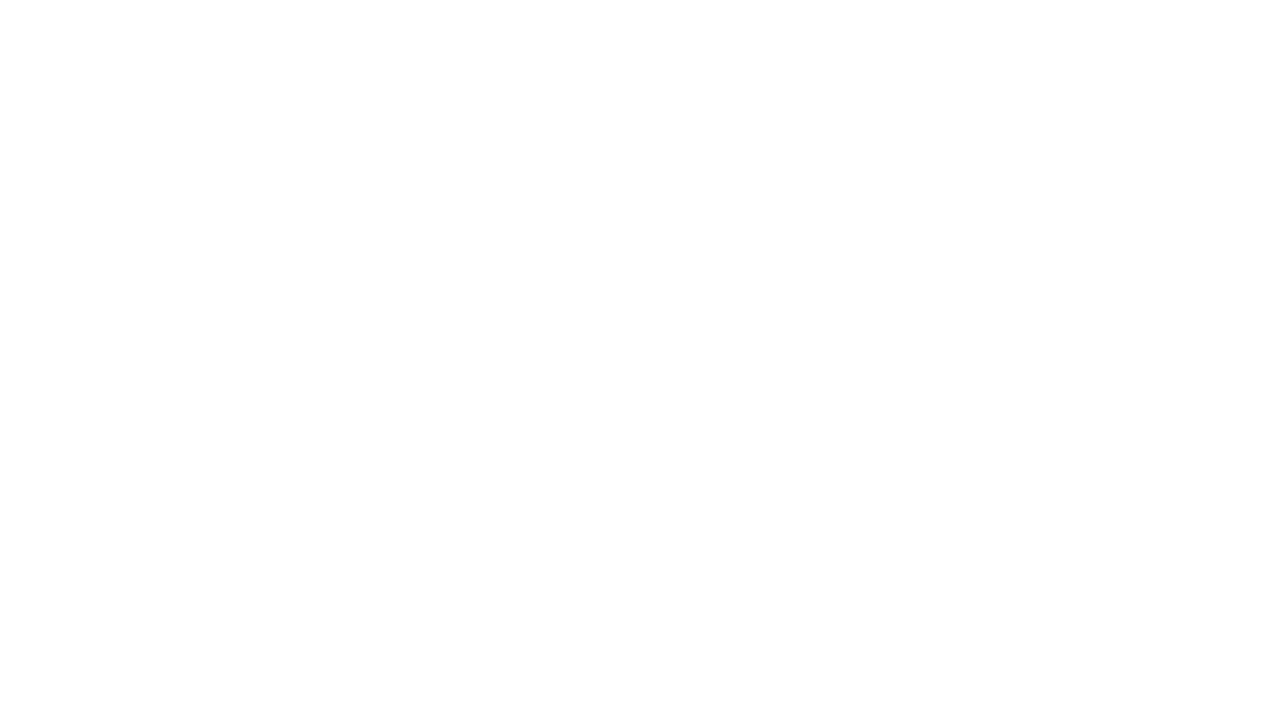

Search results loaded successfully
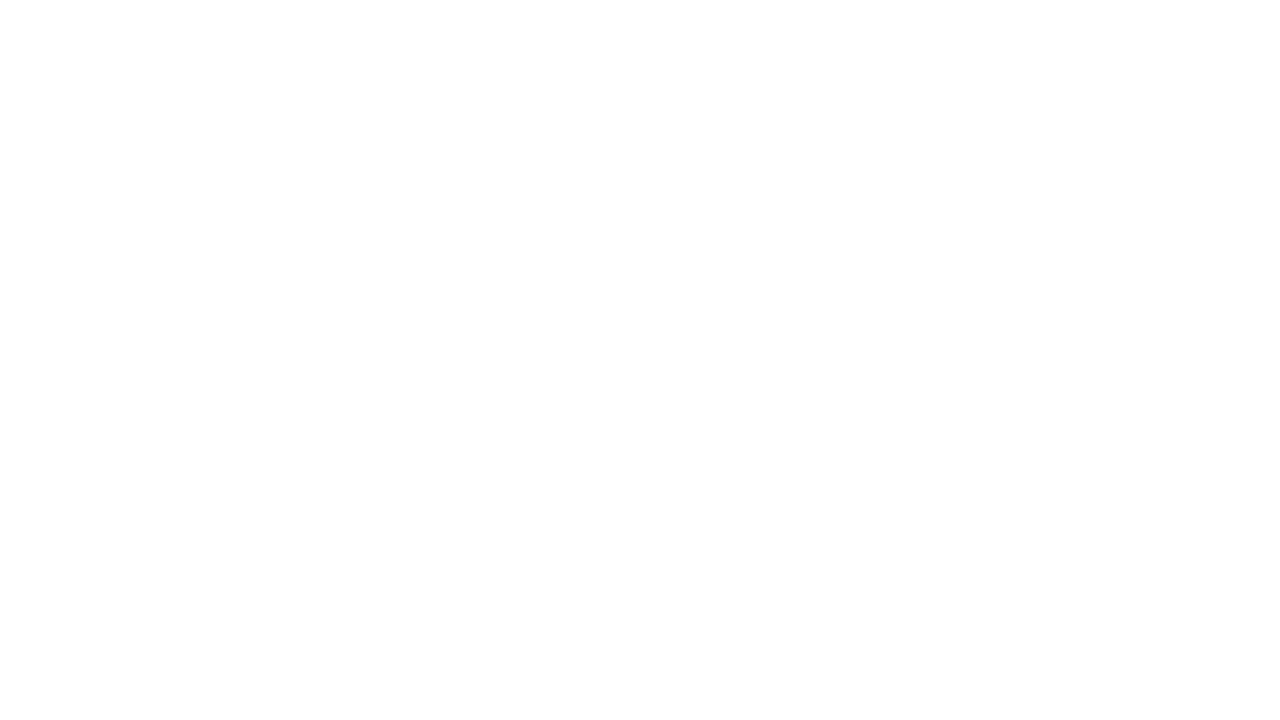

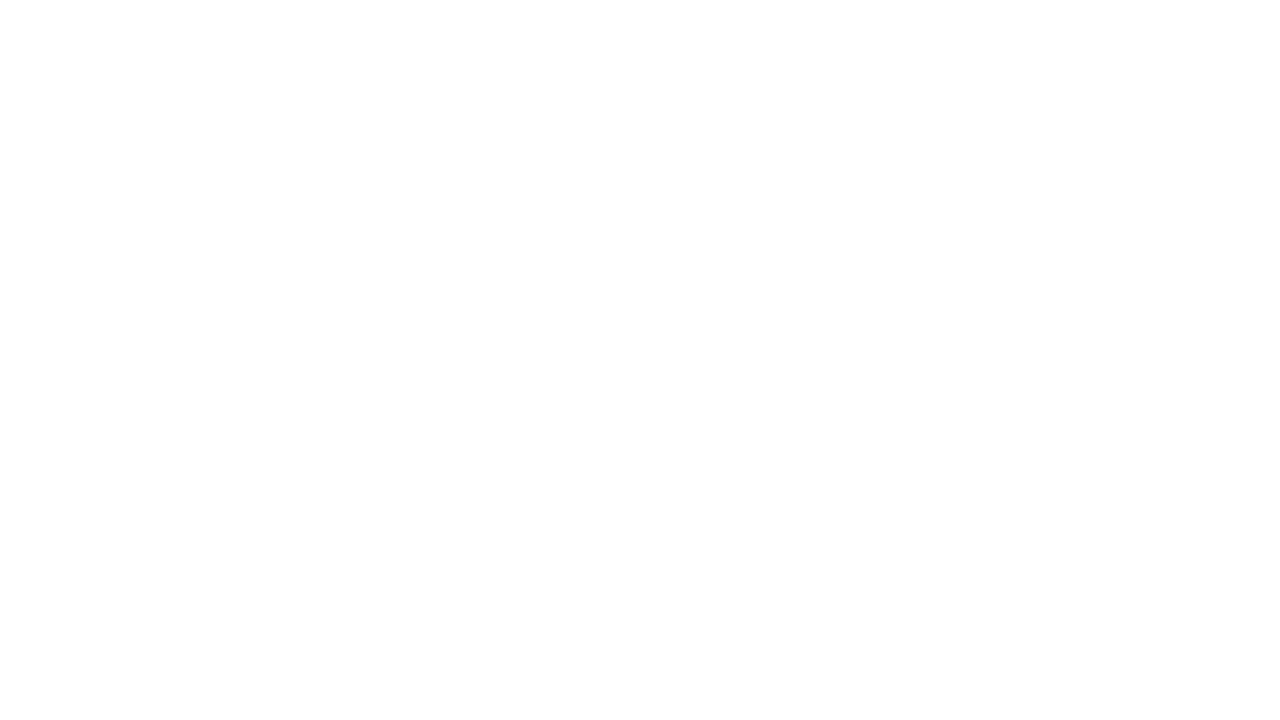